Tests key press functionality by navigating to the Key Presses page and sending various keyboard keys (Enter, Tab, Shift, Control, letters, Alt), verifying each key press is correctly detected and displayed.

Starting URL: https://the-internet.herokuapp.com/

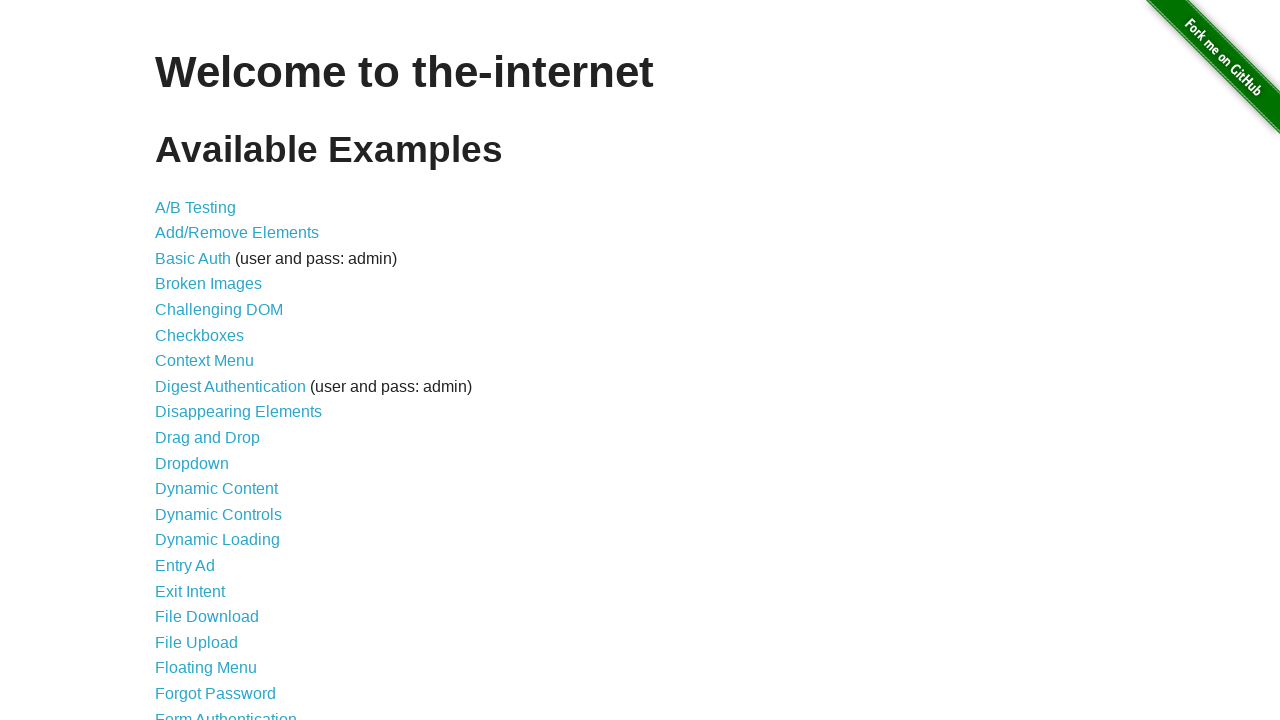

Clicked on Key Presses link at (200, 360) on xpath=//a[text()='Key Presses']
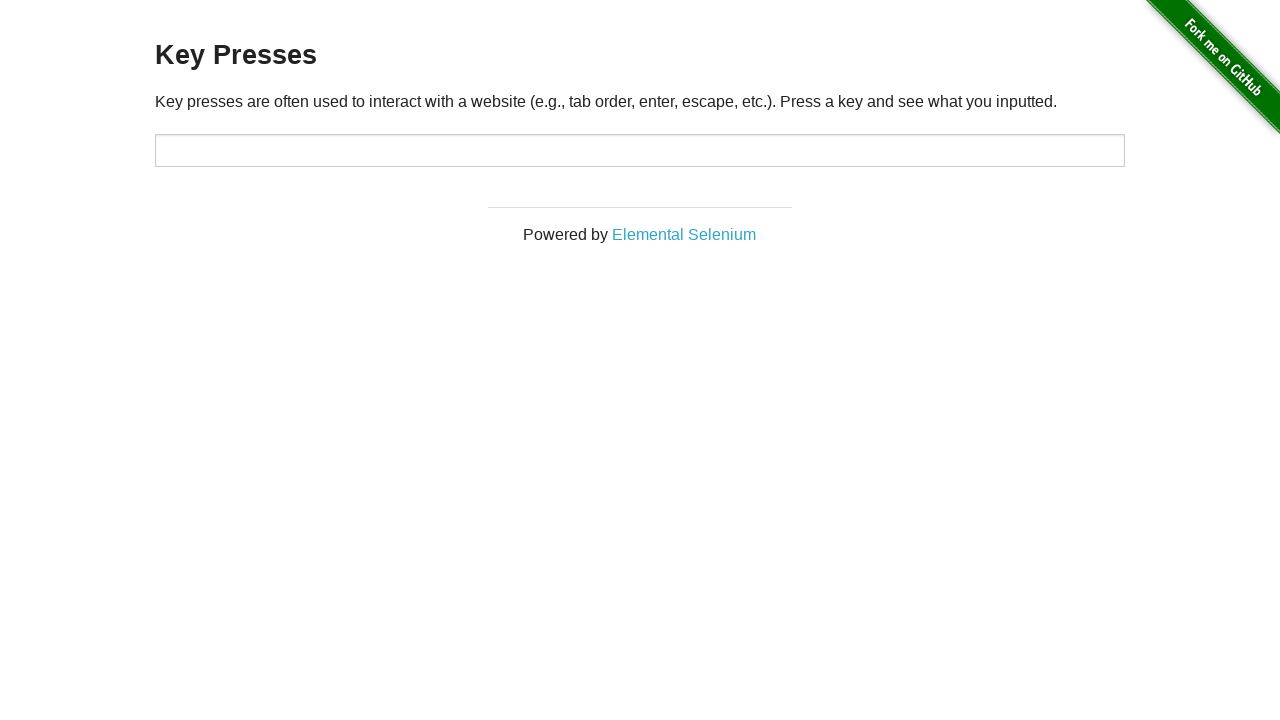

Key Presses page loaded and target element is visible
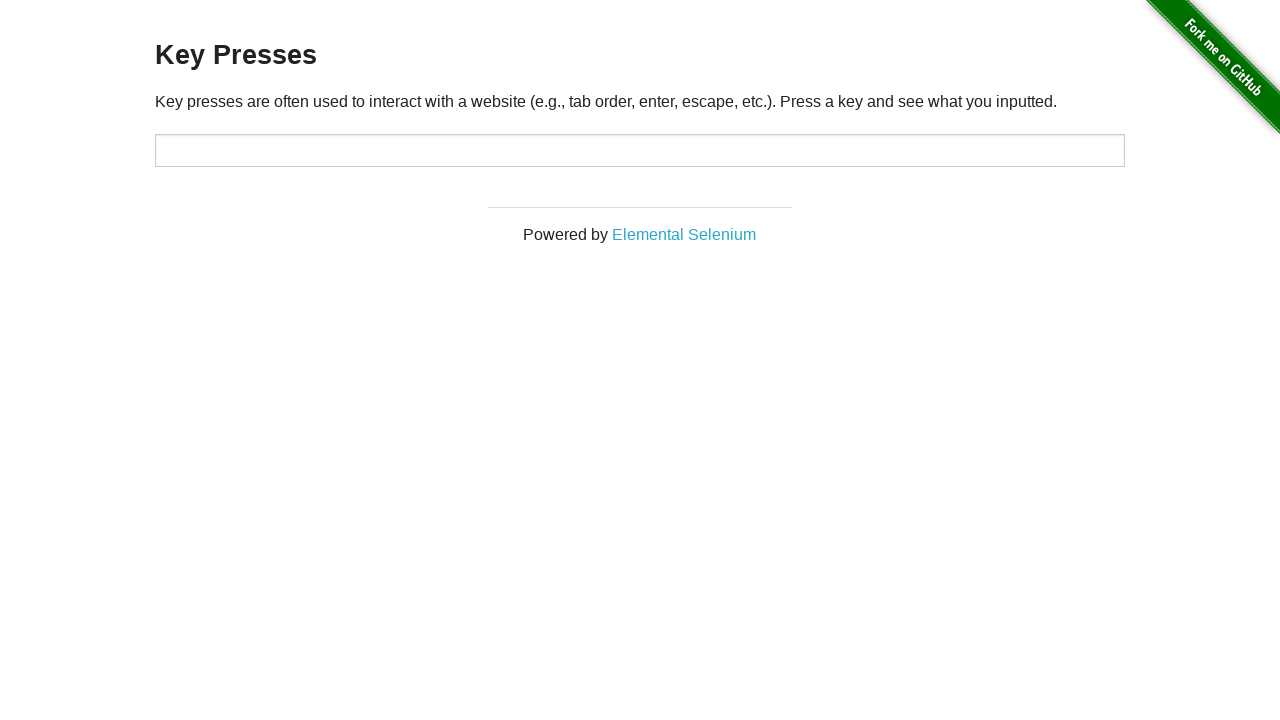

Pressed key: Enter
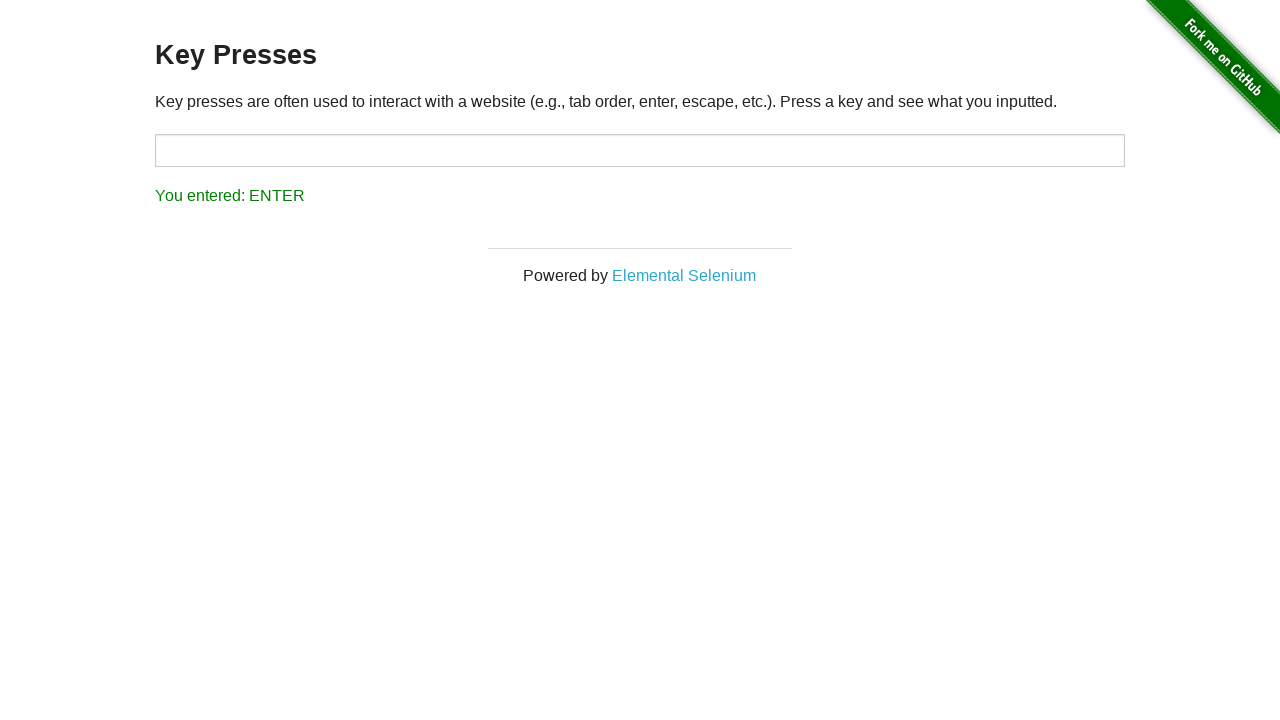

Result element is visible after pressing Enter
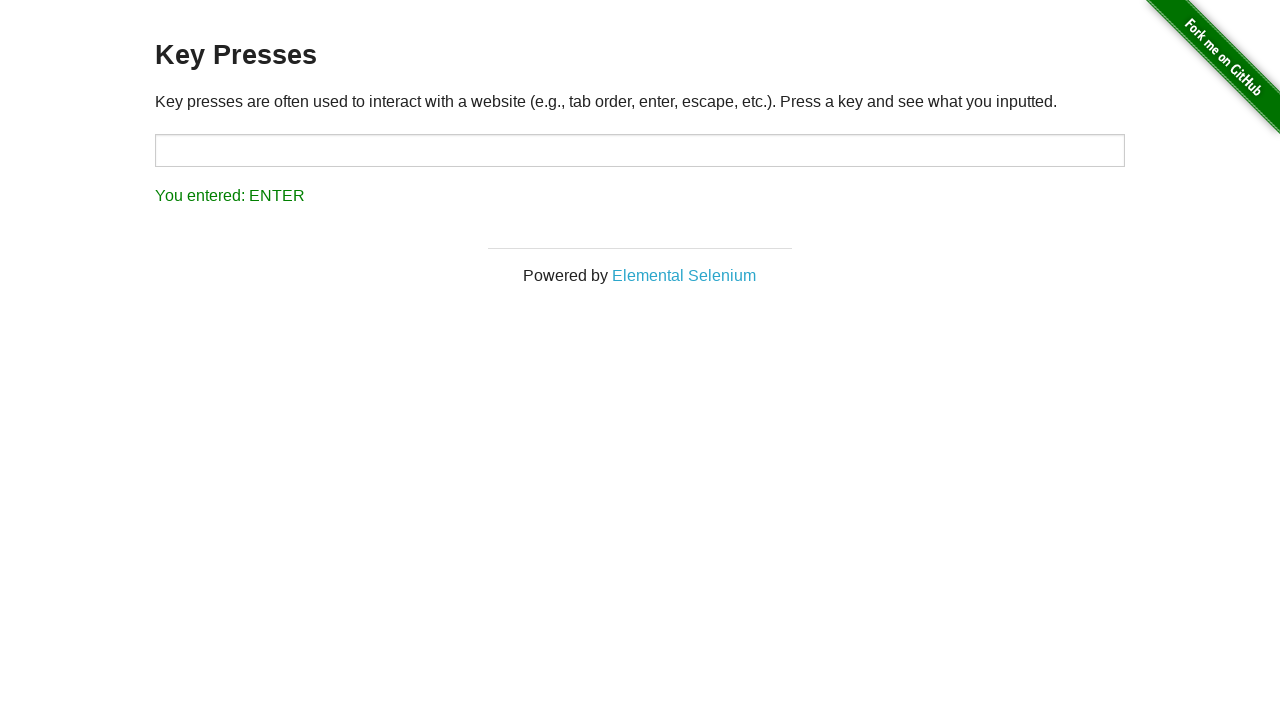

Verified that 'ENTER' is displayed in result element
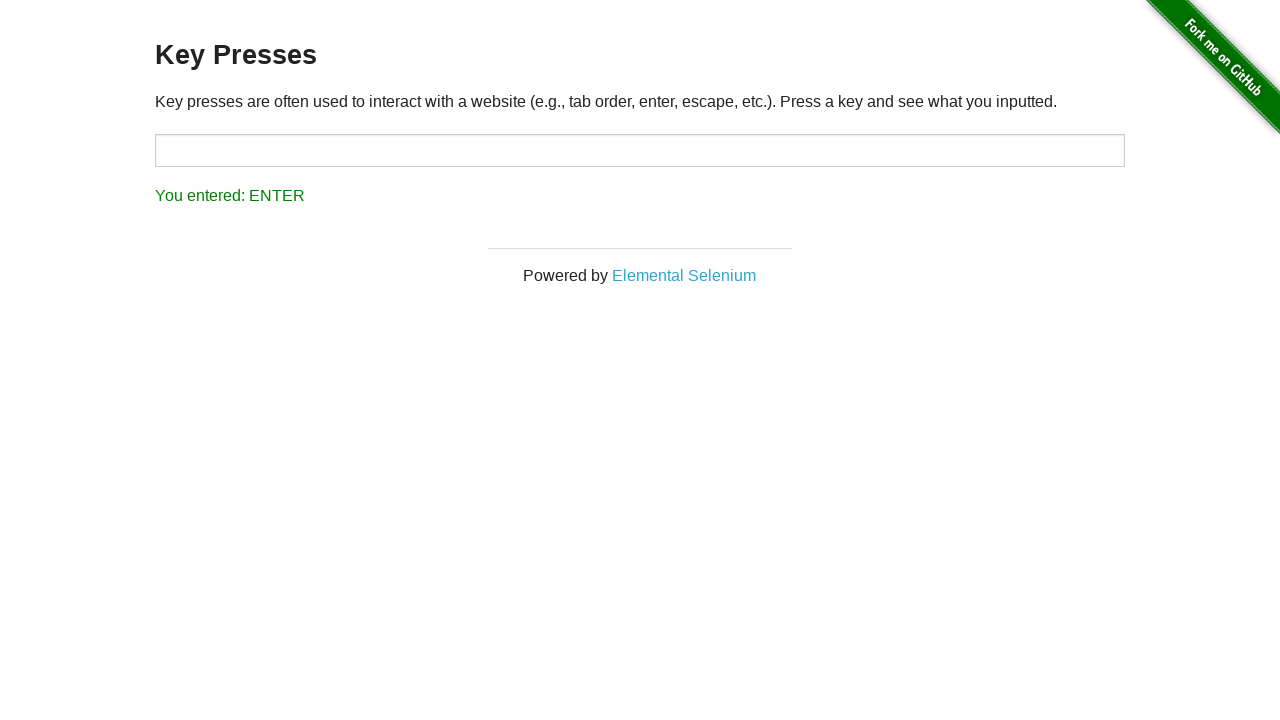

Pressed key: Tab
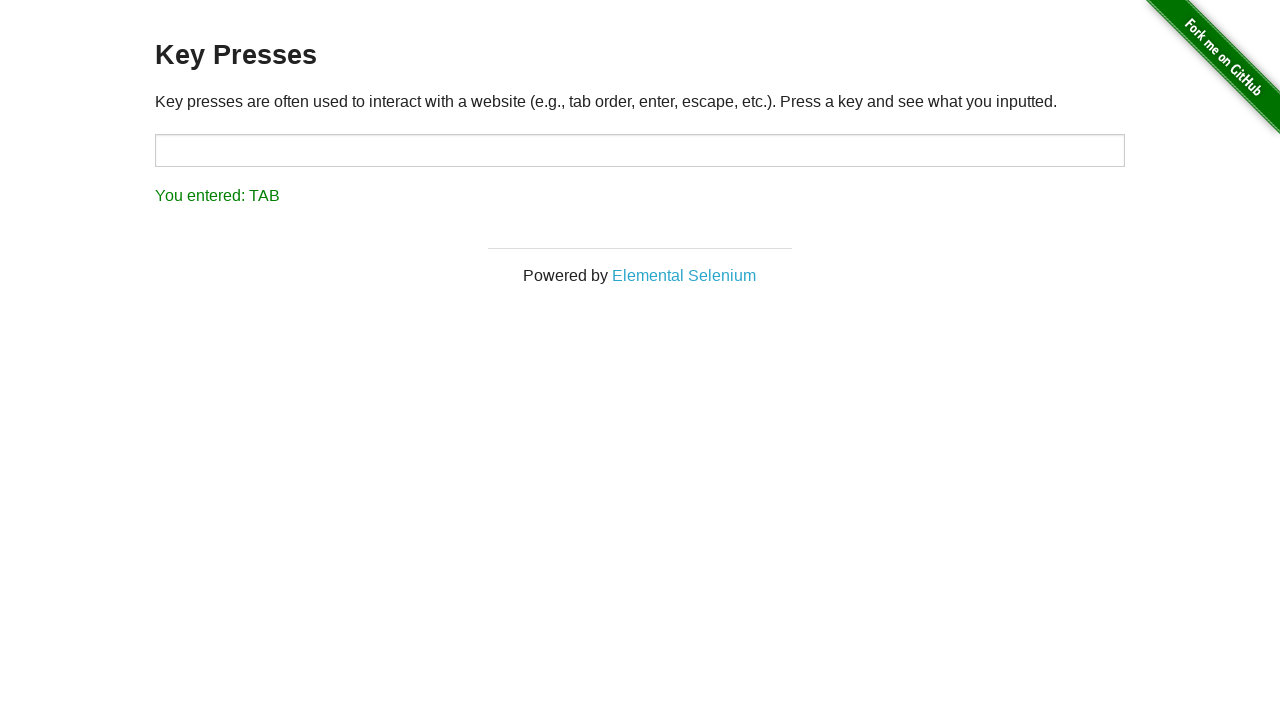

Result element is visible after pressing Tab
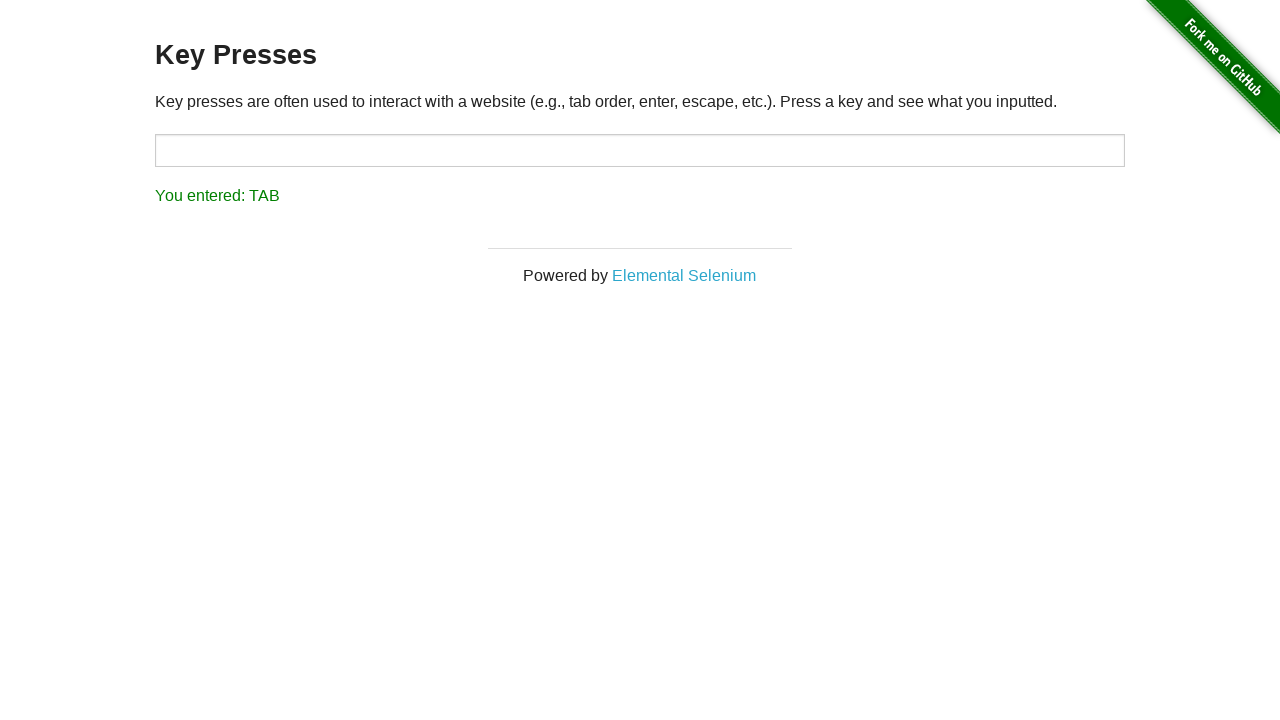

Verified that 'TAB' is displayed in result element
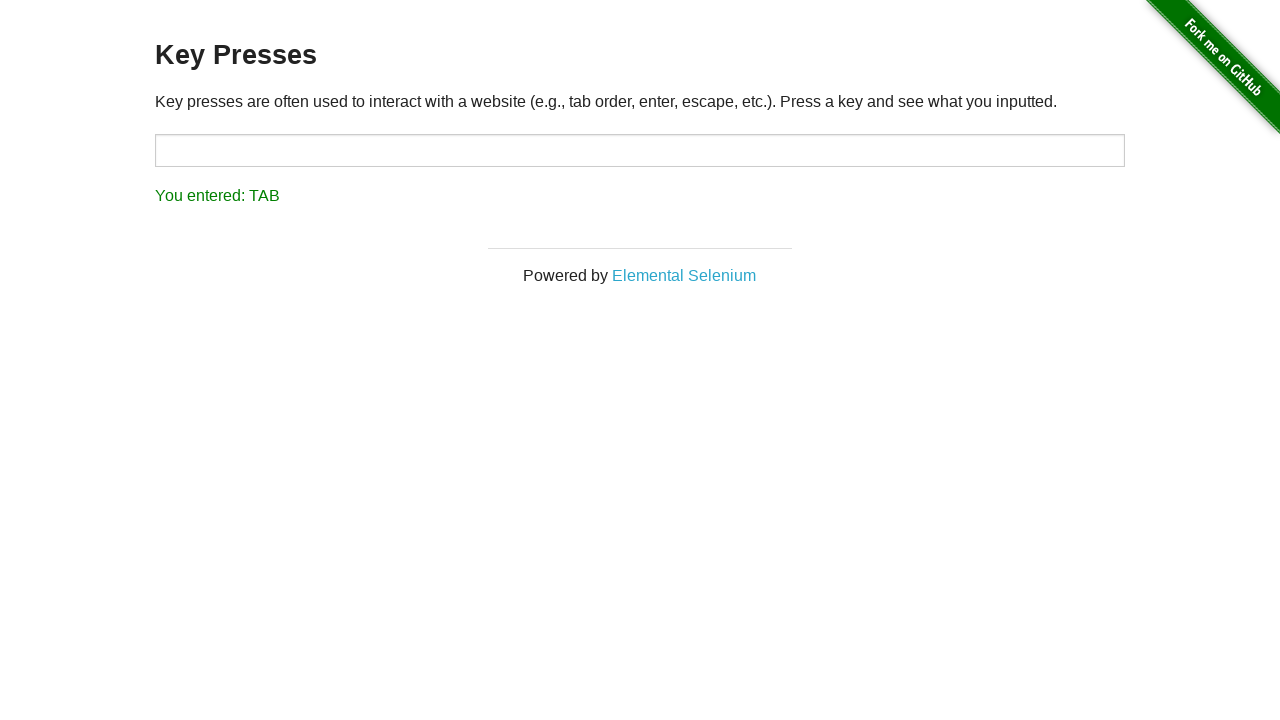

Pressed key: Shift
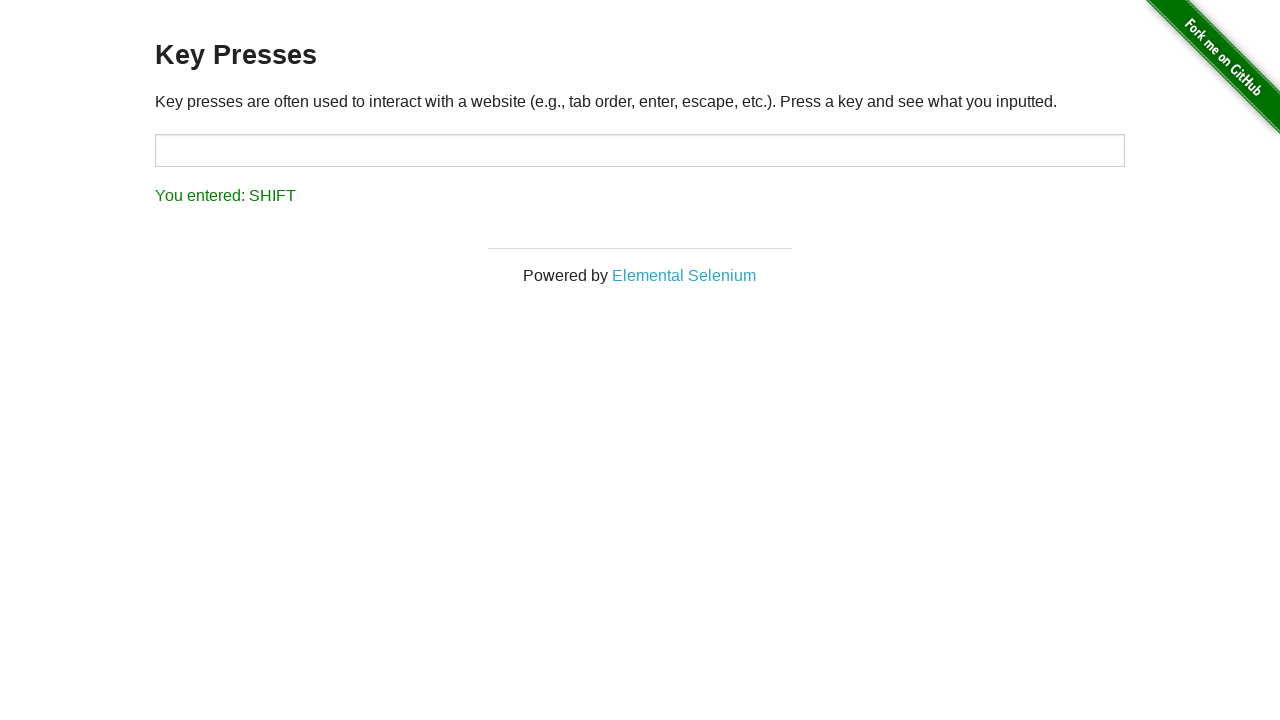

Result element is visible after pressing Shift
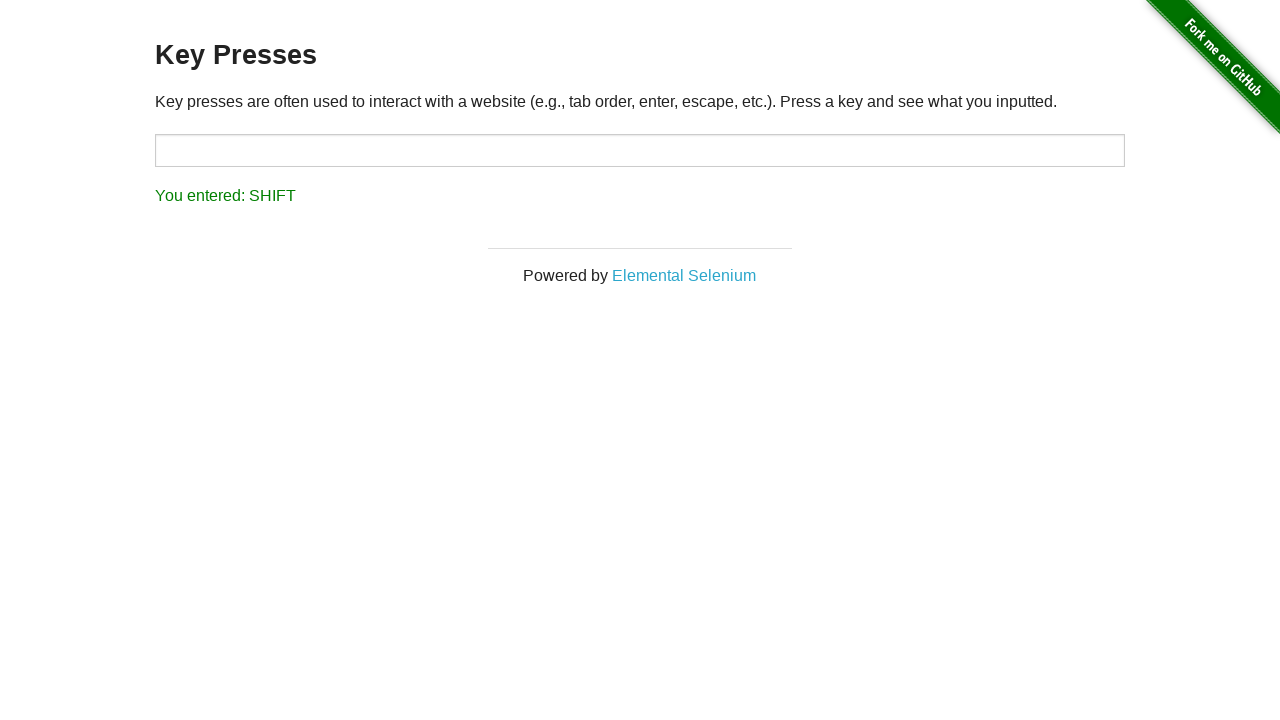

Verified that 'SHIFT' is displayed in result element
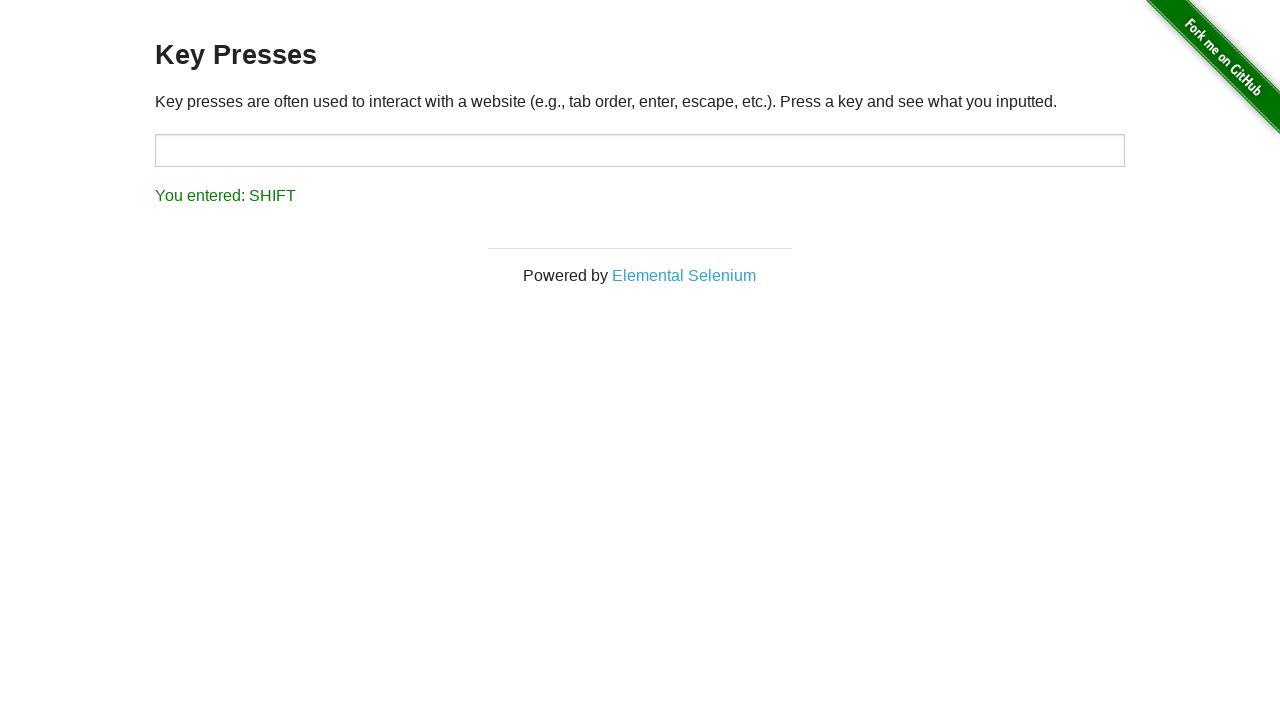

Pressed key: Control
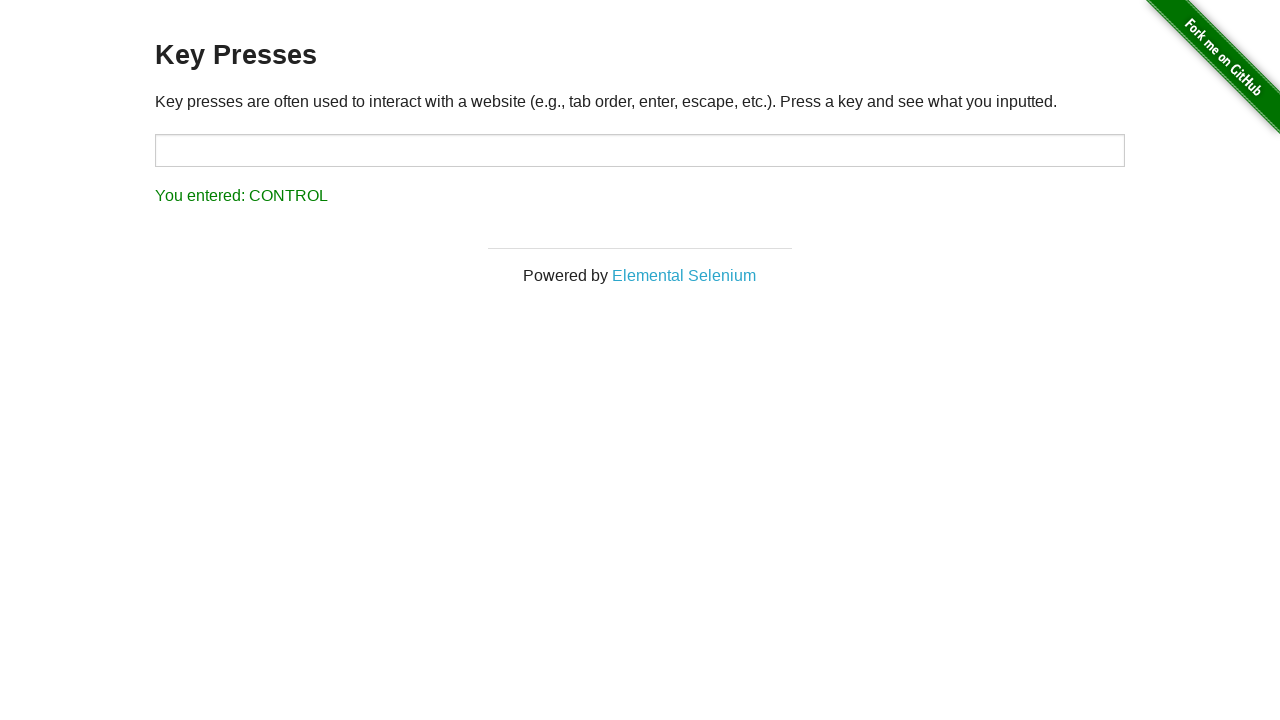

Result element is visible after pressing Control
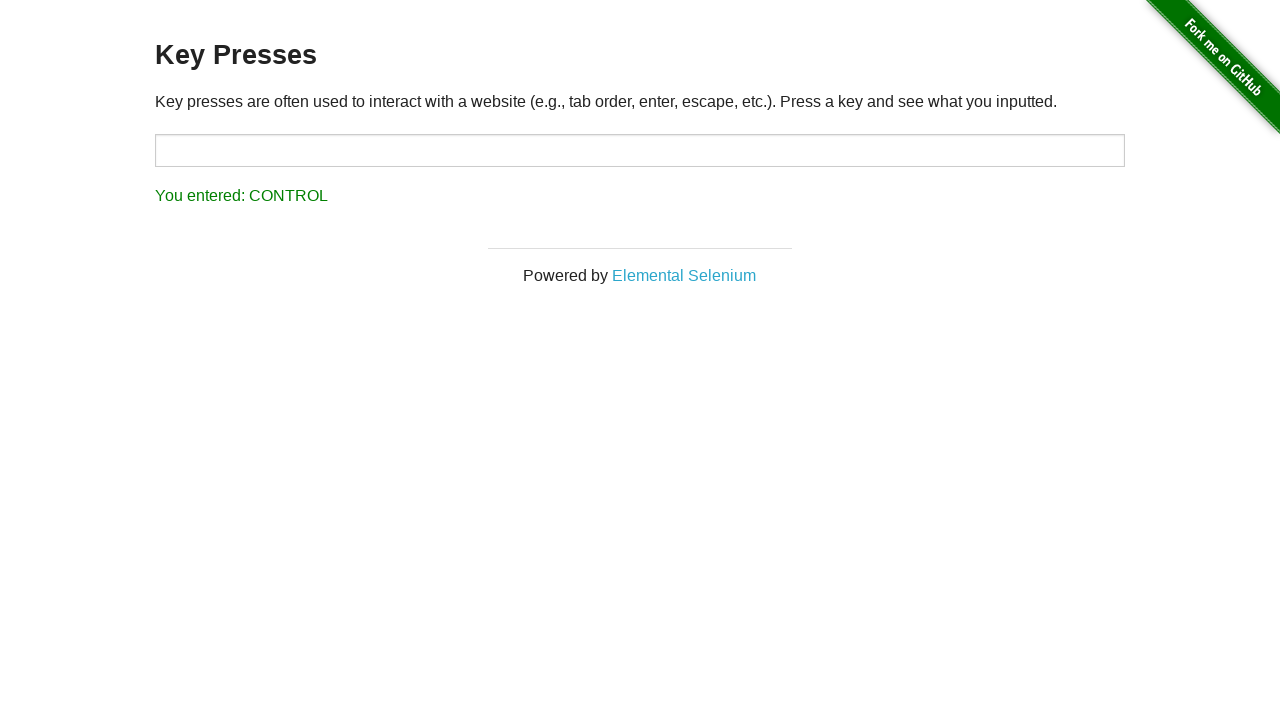

Verified that 'CONTROL' is displayed in result element
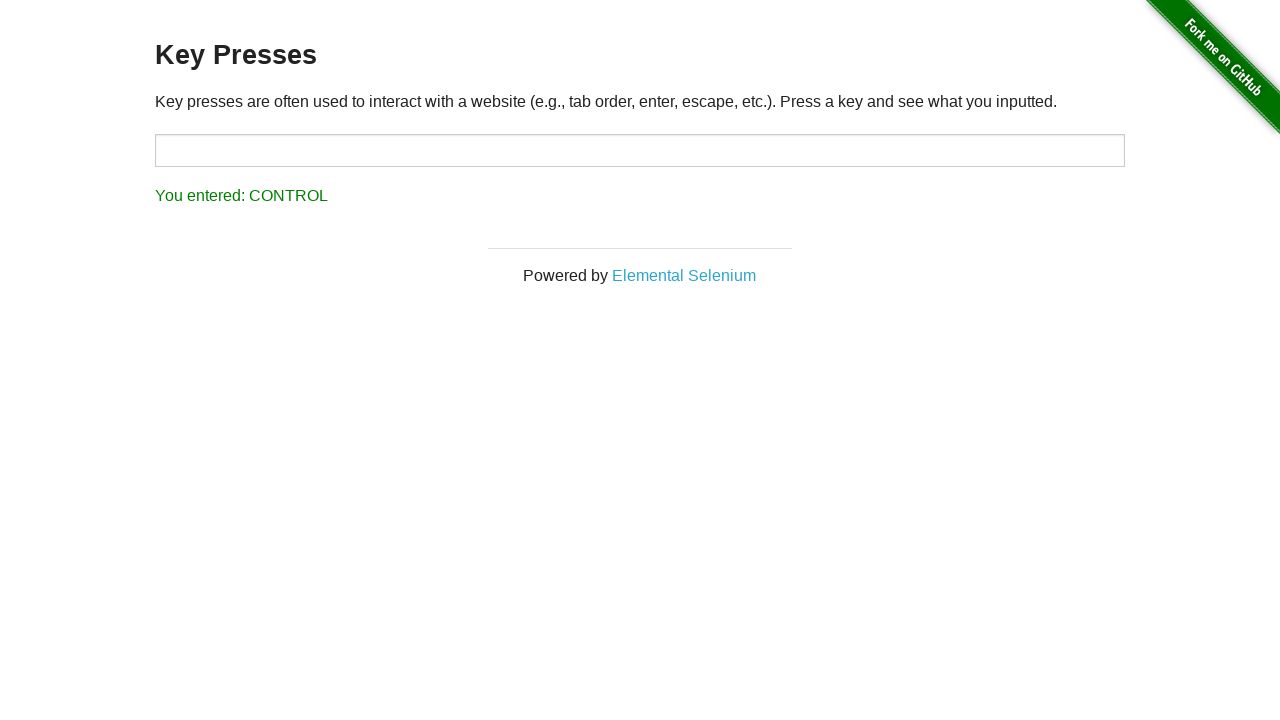

Pressed key: a
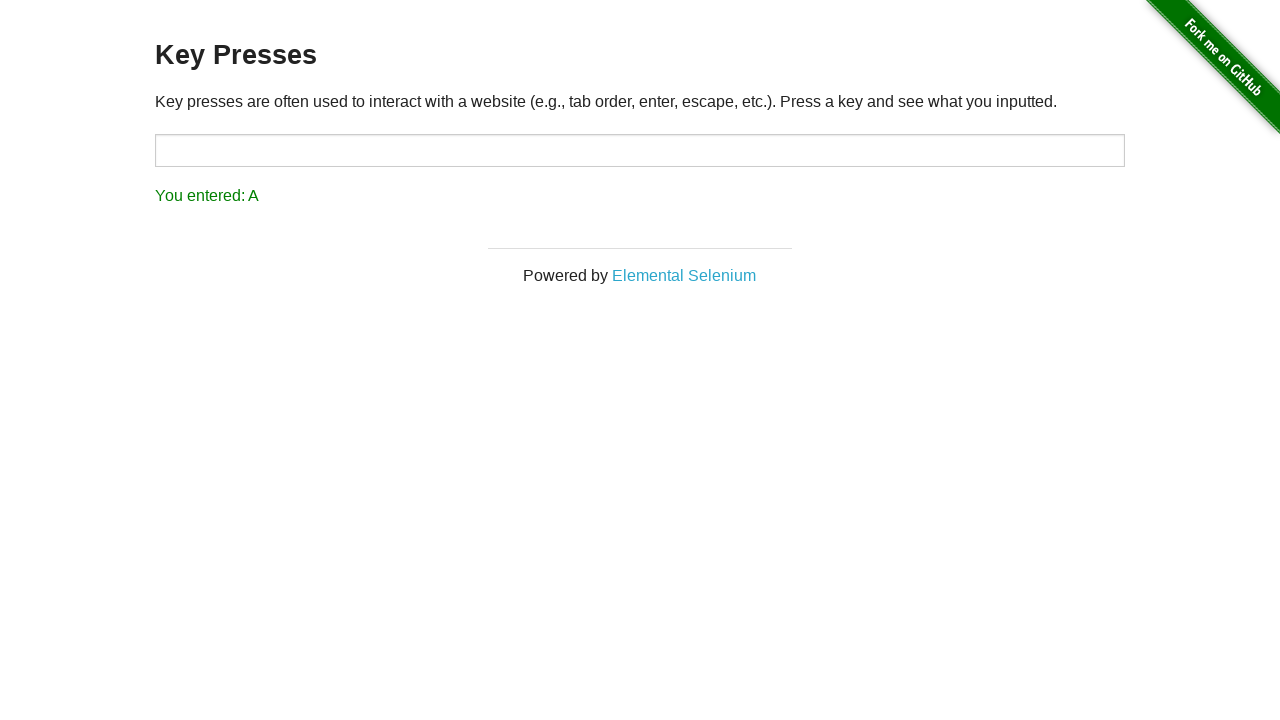

Result element is visible after pressing a
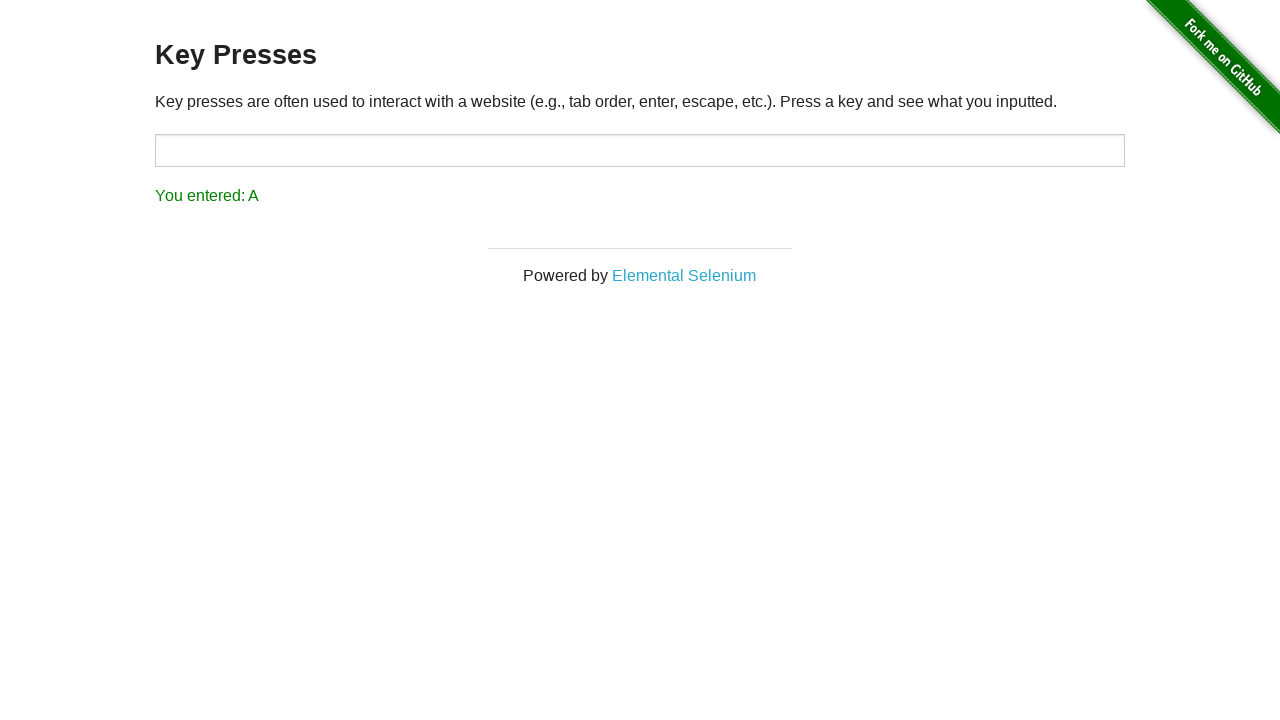

Verified that 'A' is displayed in result element
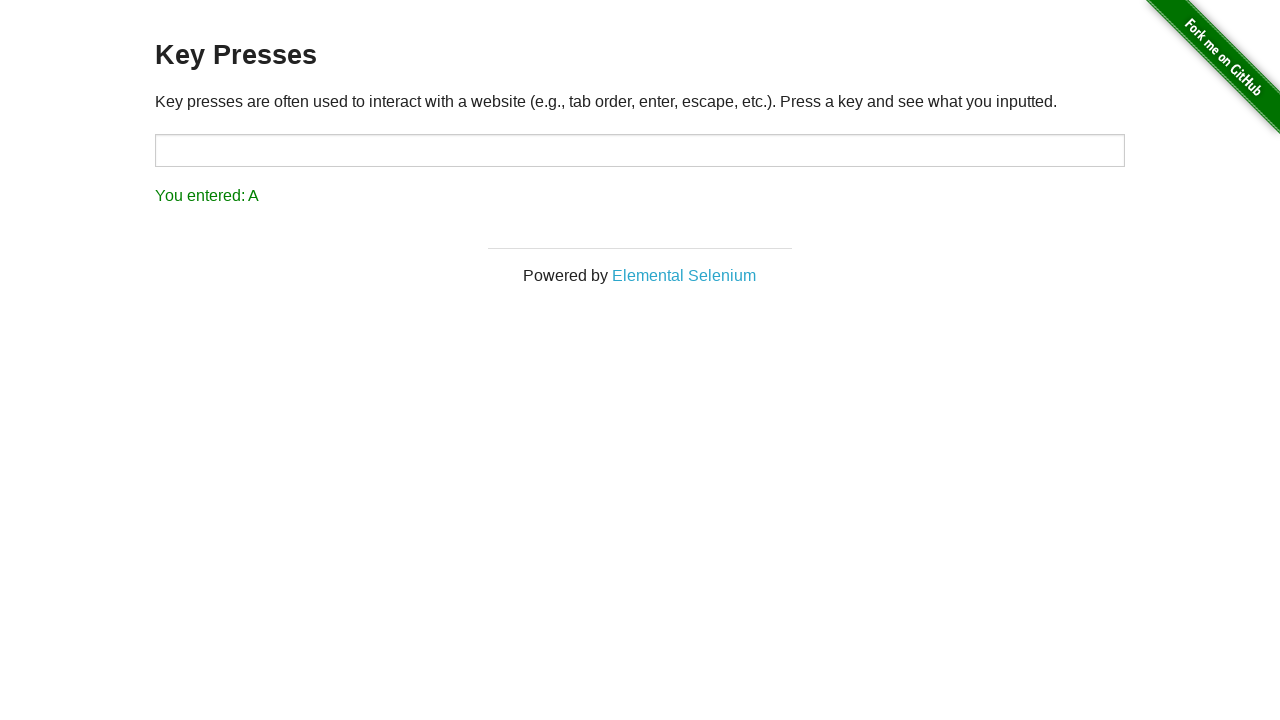

Pressed key: b
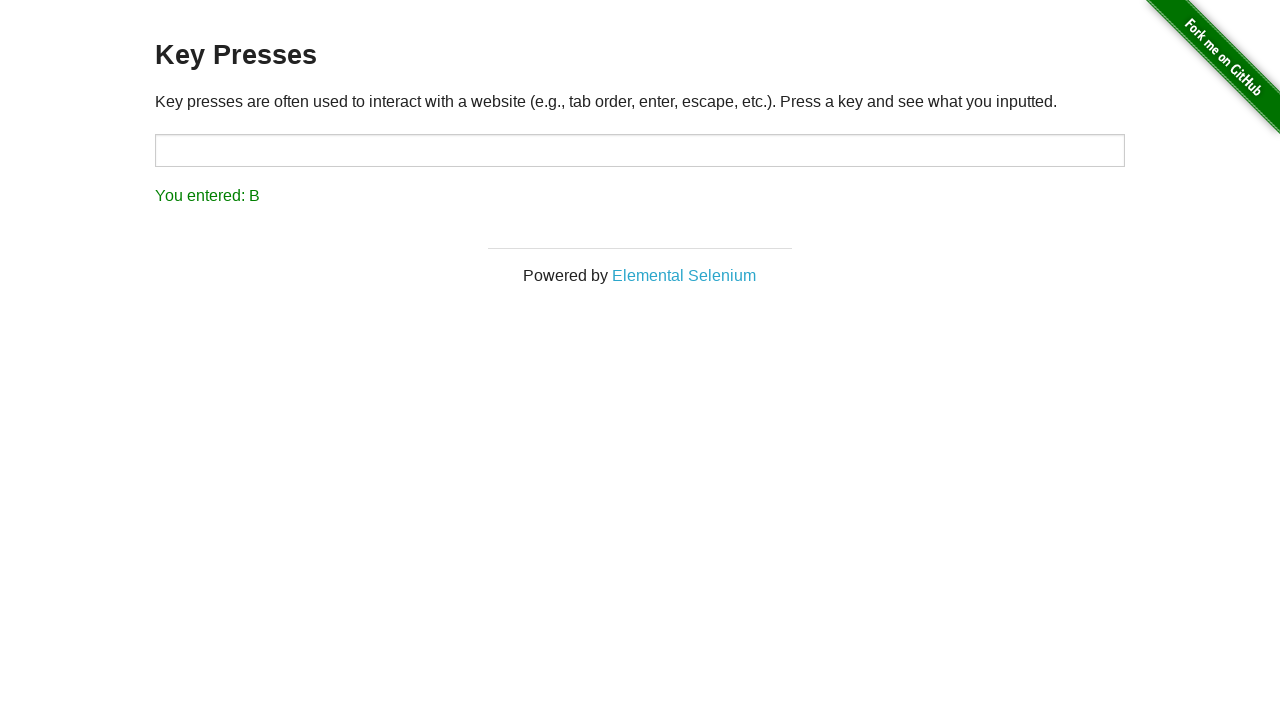

Result element is visible after pressing b
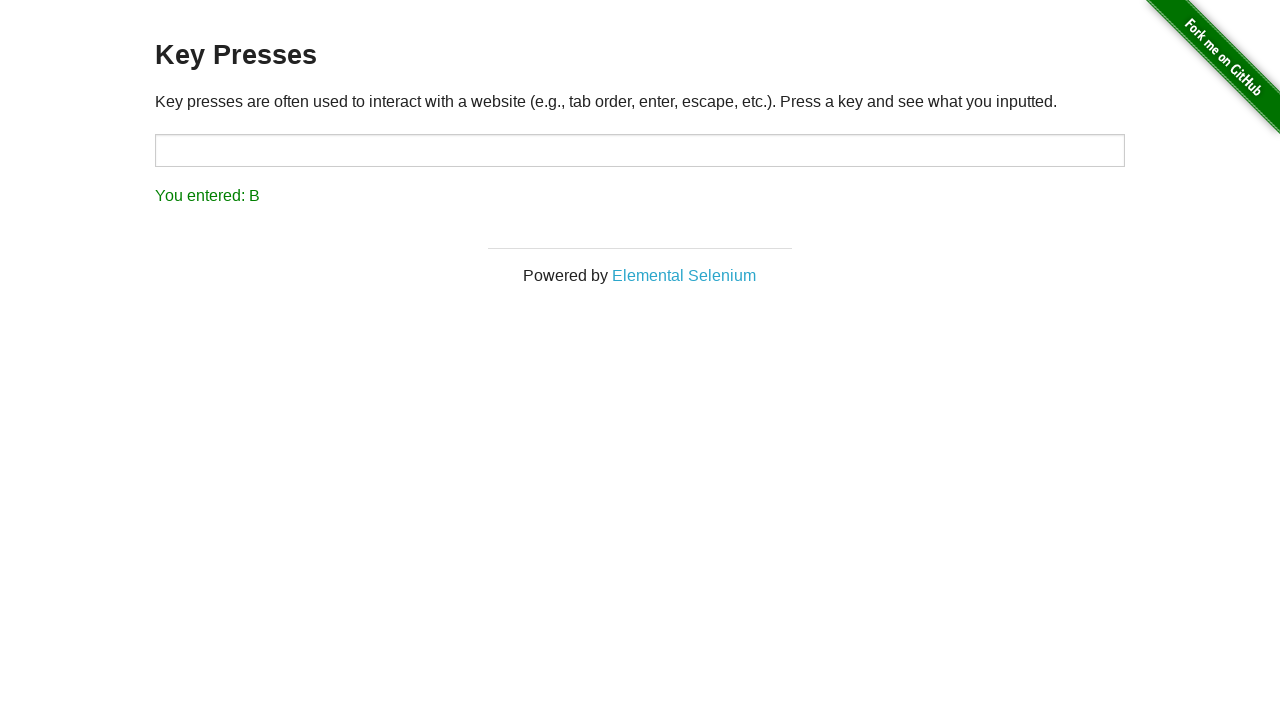

Verified that 'B' is displayed in result element
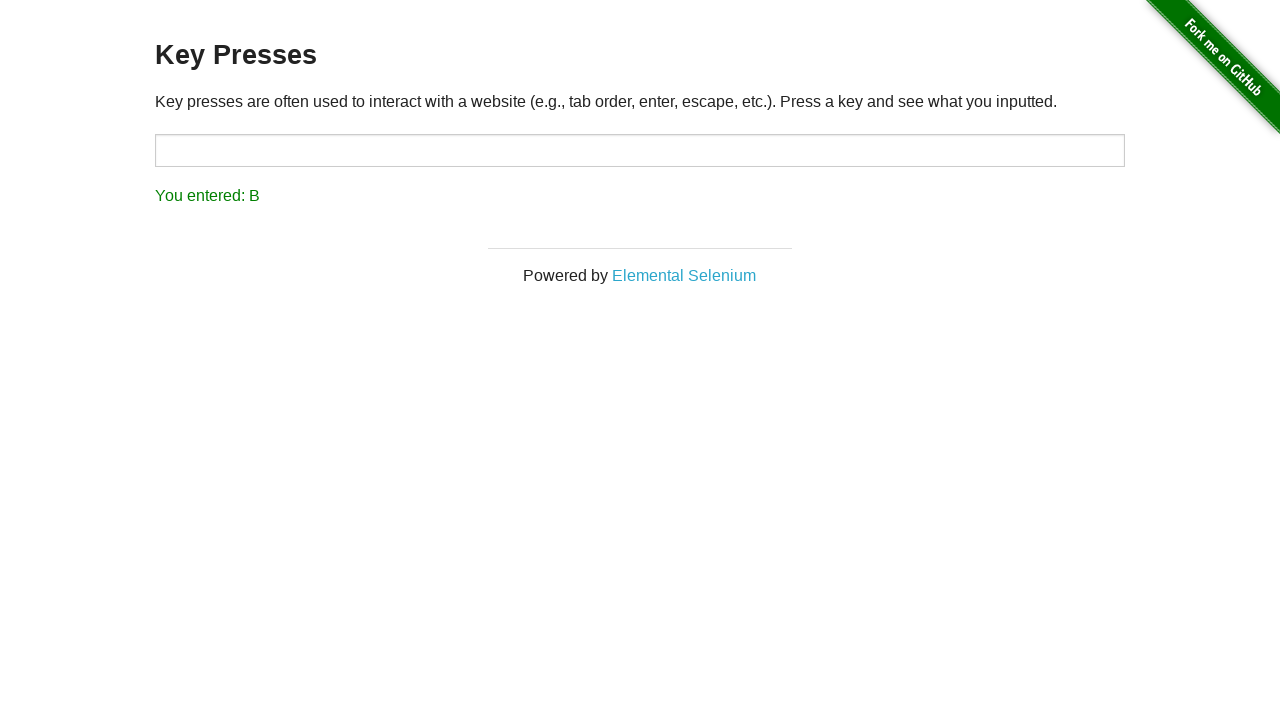

Pressed key: c
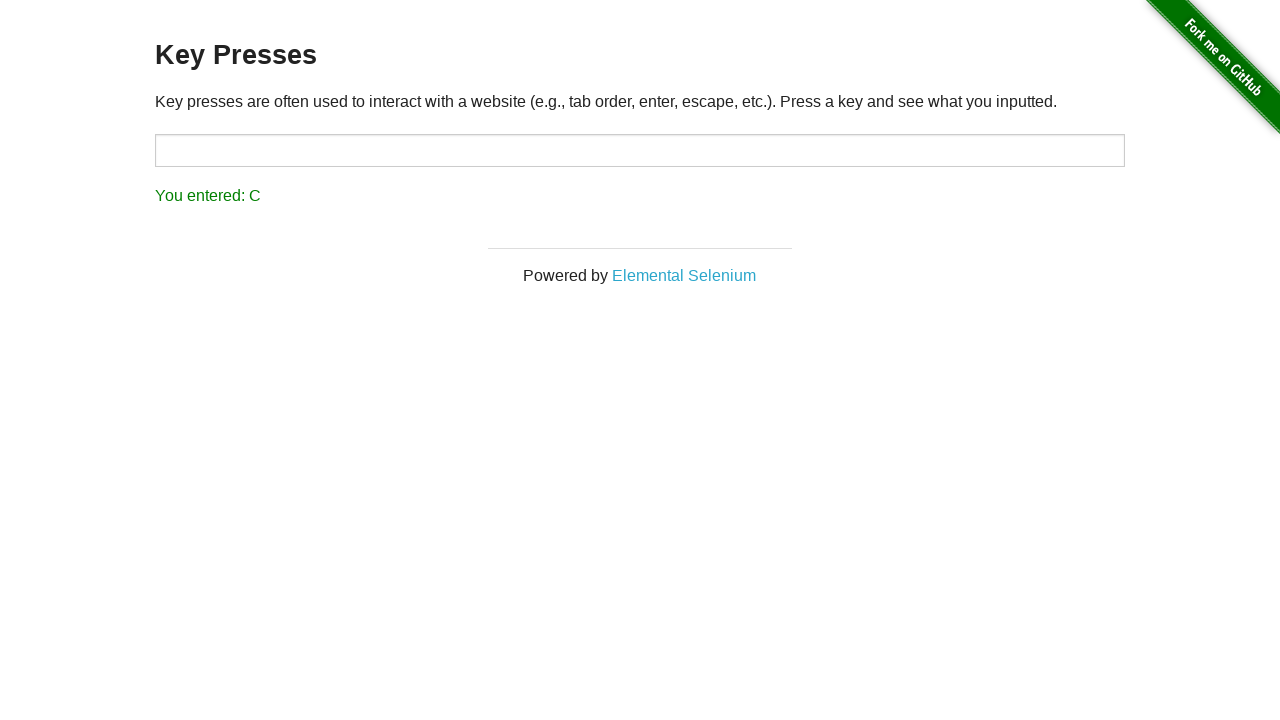

Result element is visible after pressing c
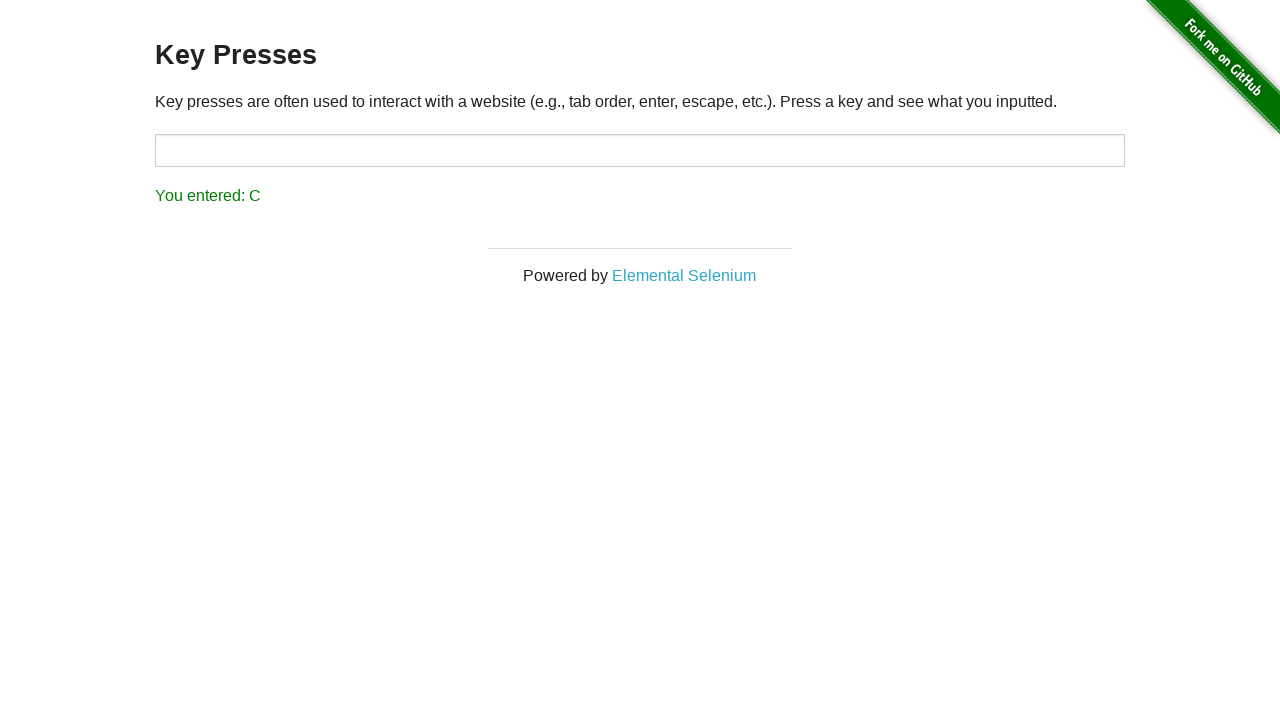

Verified that 'C' is displayed in result element
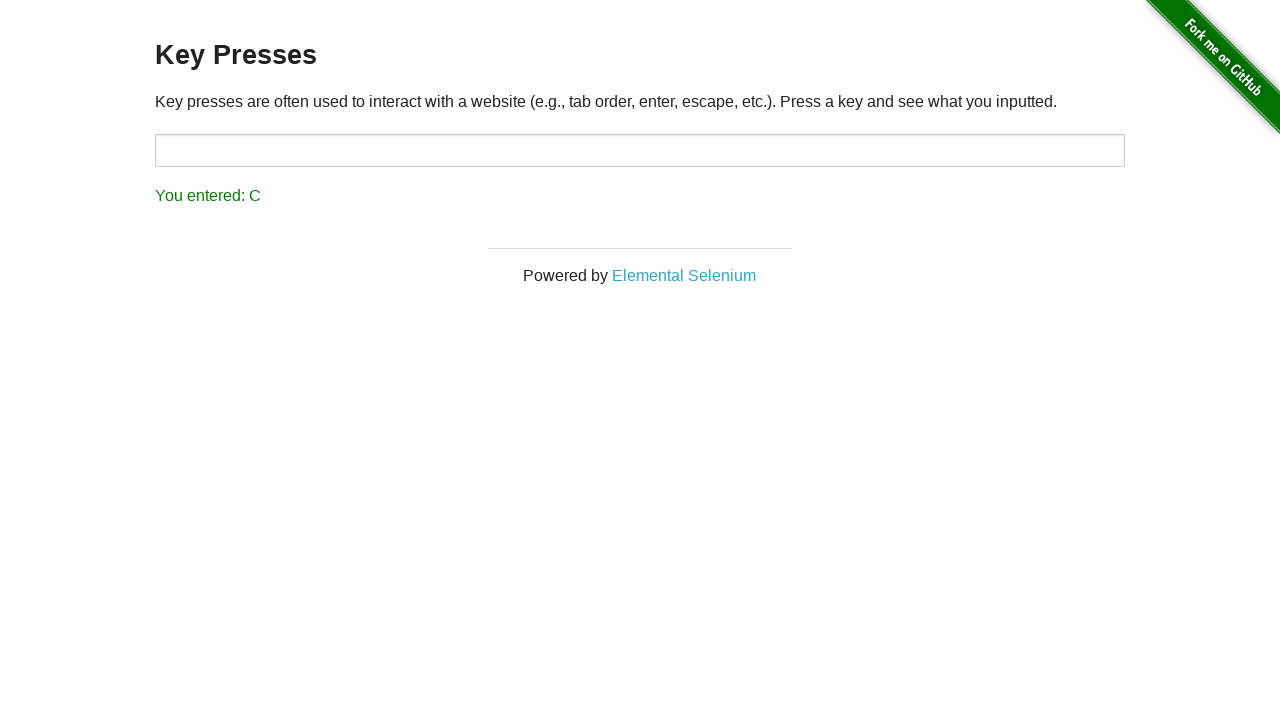

Pressed key: Alt
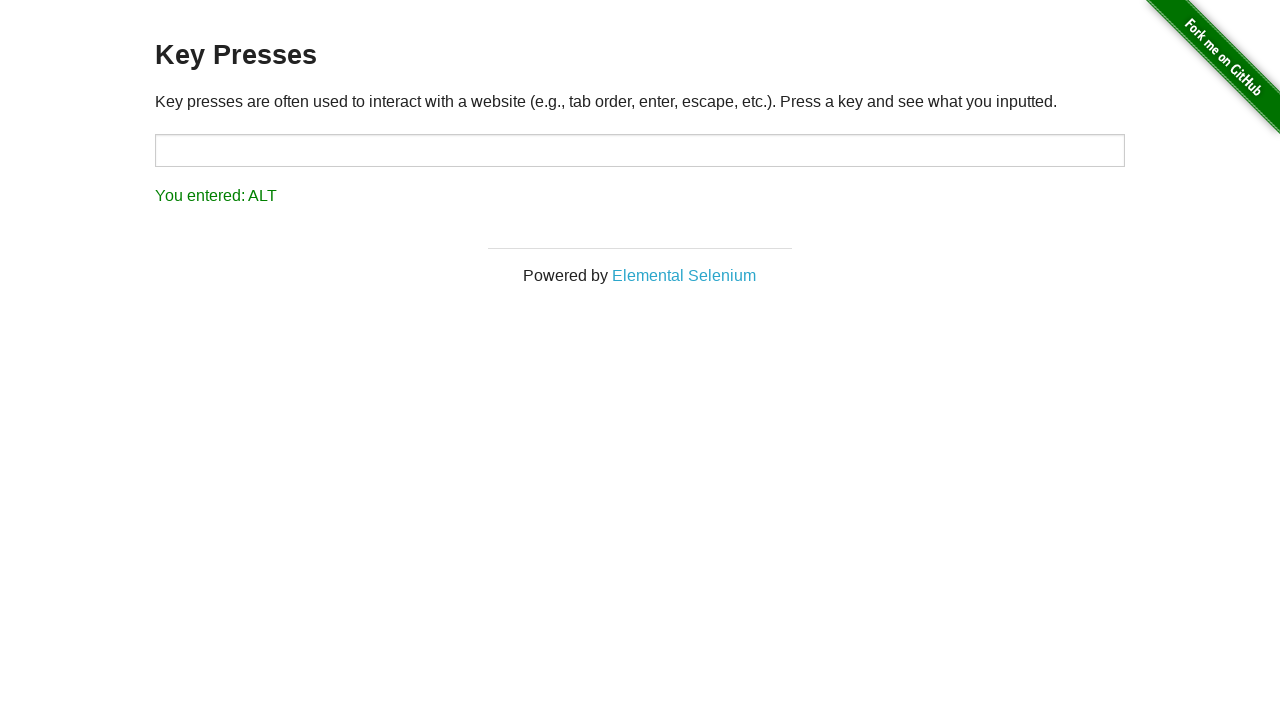

Result element is visible after pressing Alt
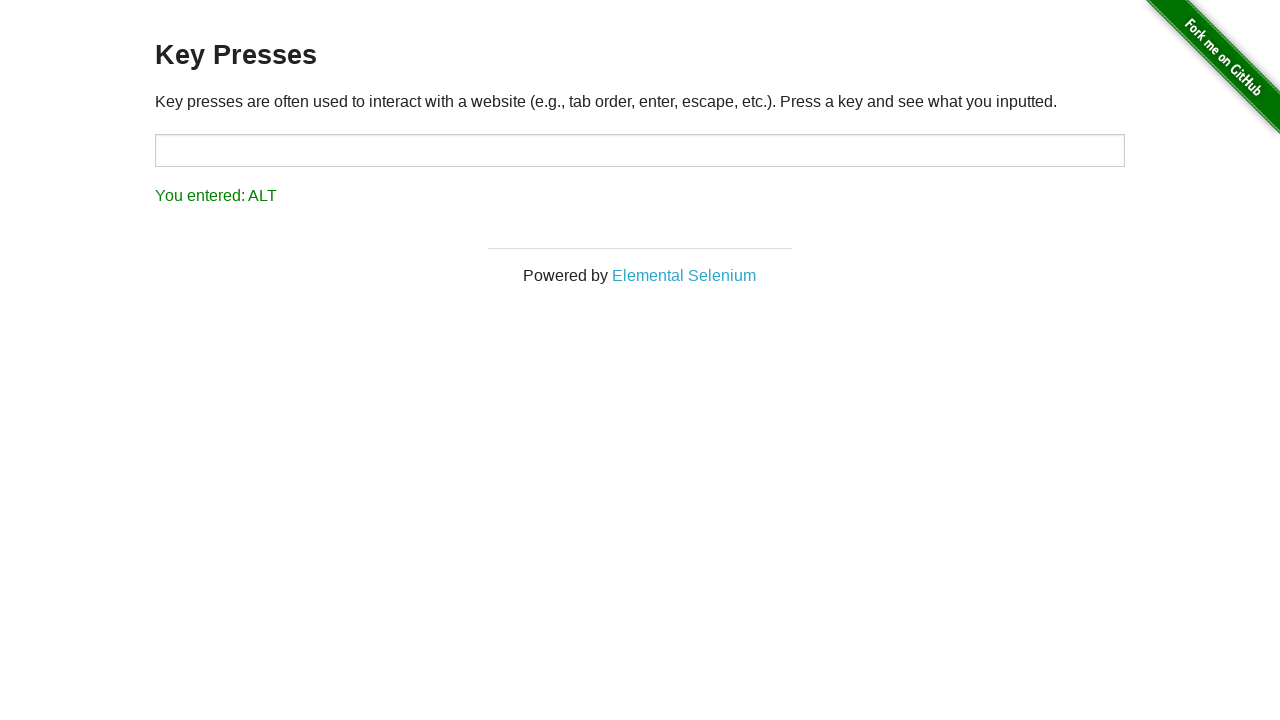

Verified that 'ALT' is displayed in result element
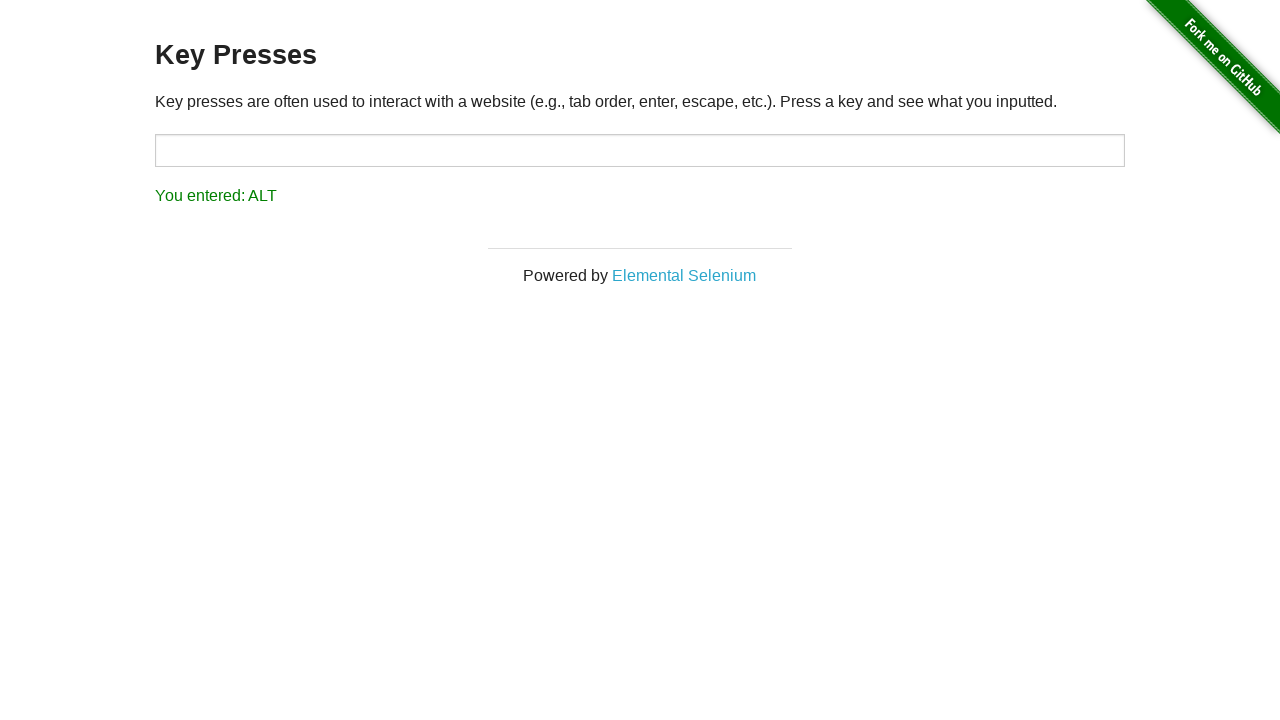

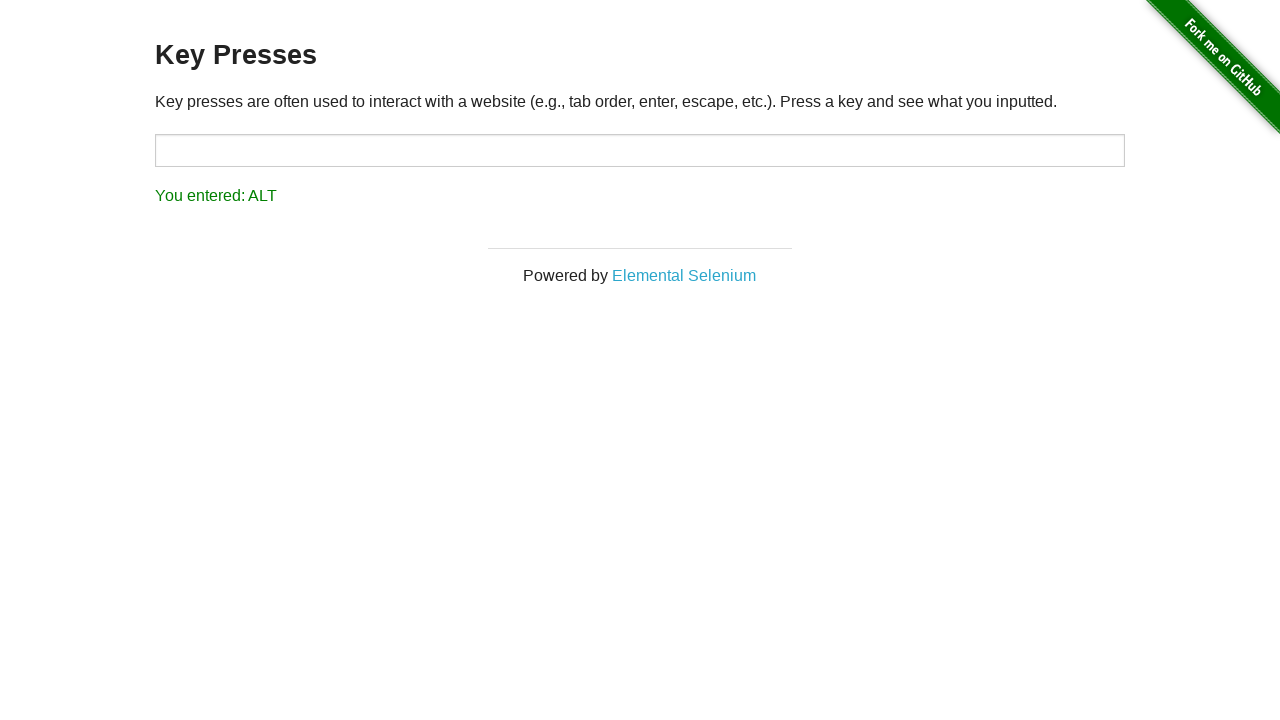